Navigates to an automation practice page and verifies that image elements are present on the page by waiting for them to load.

Starting URL: https://rahulshettyacademy.com/AutomationPractice/

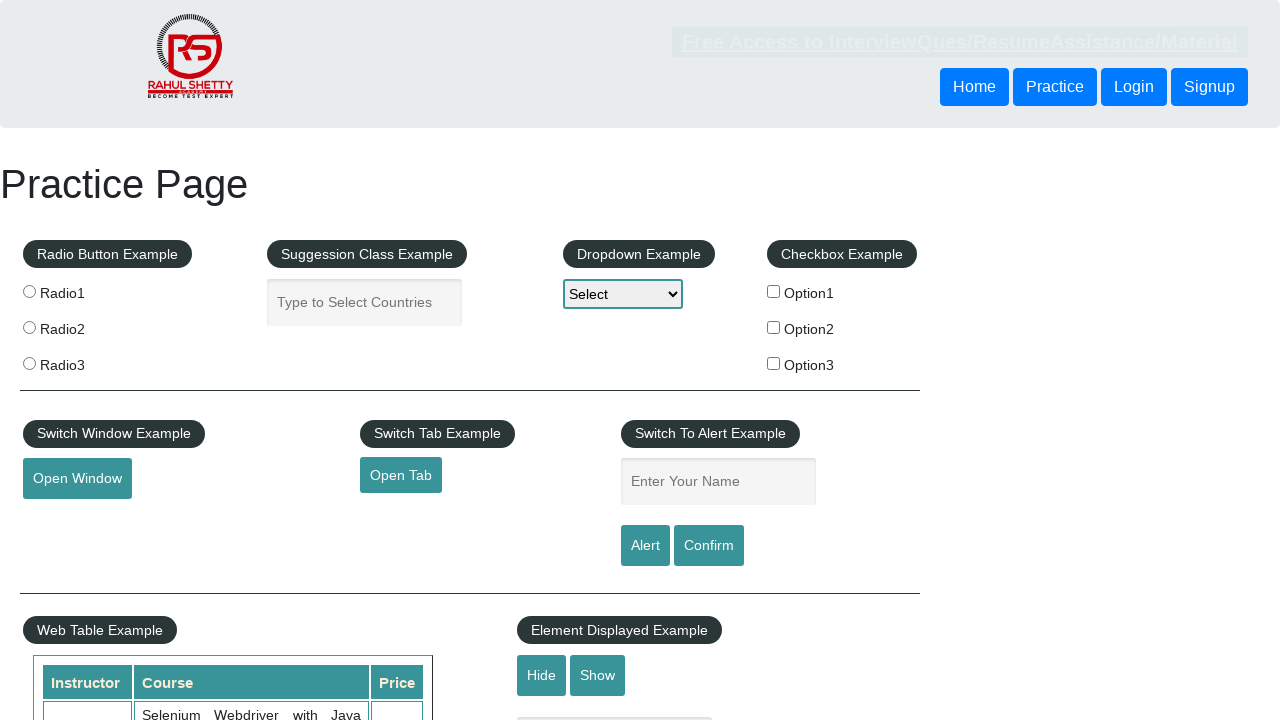

Navigated to automation practice page
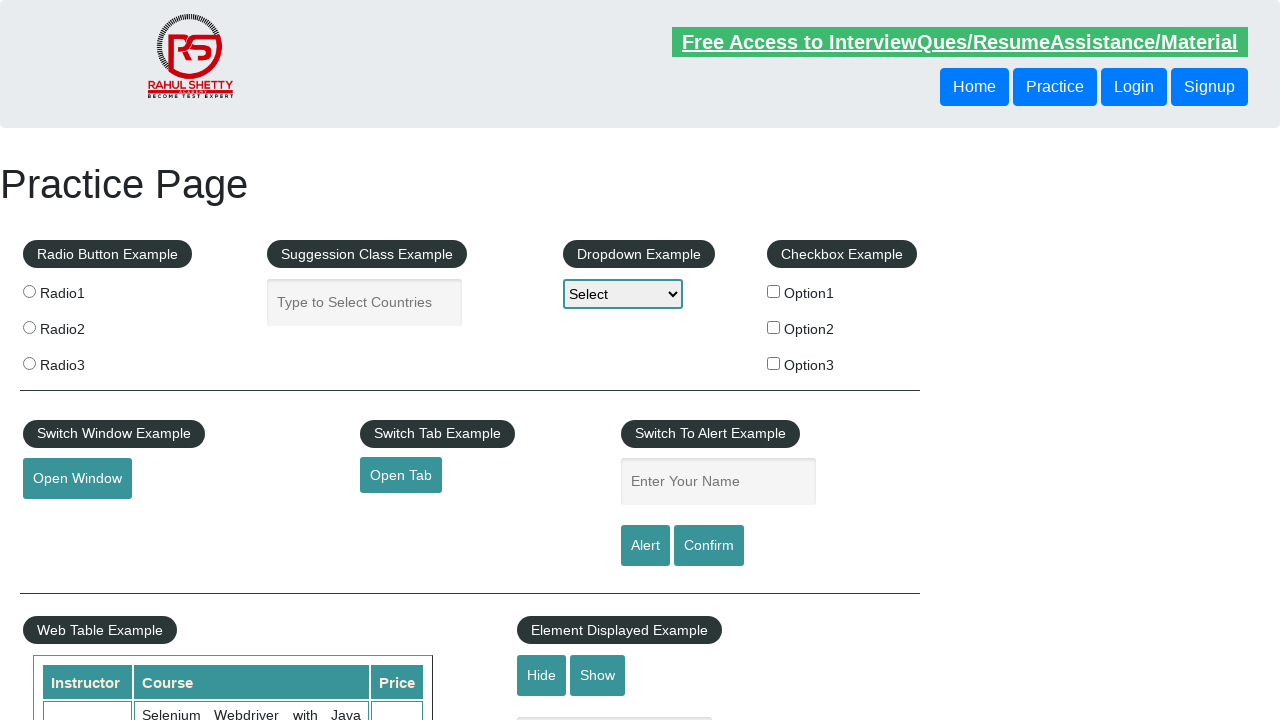

Waited for image elements to load
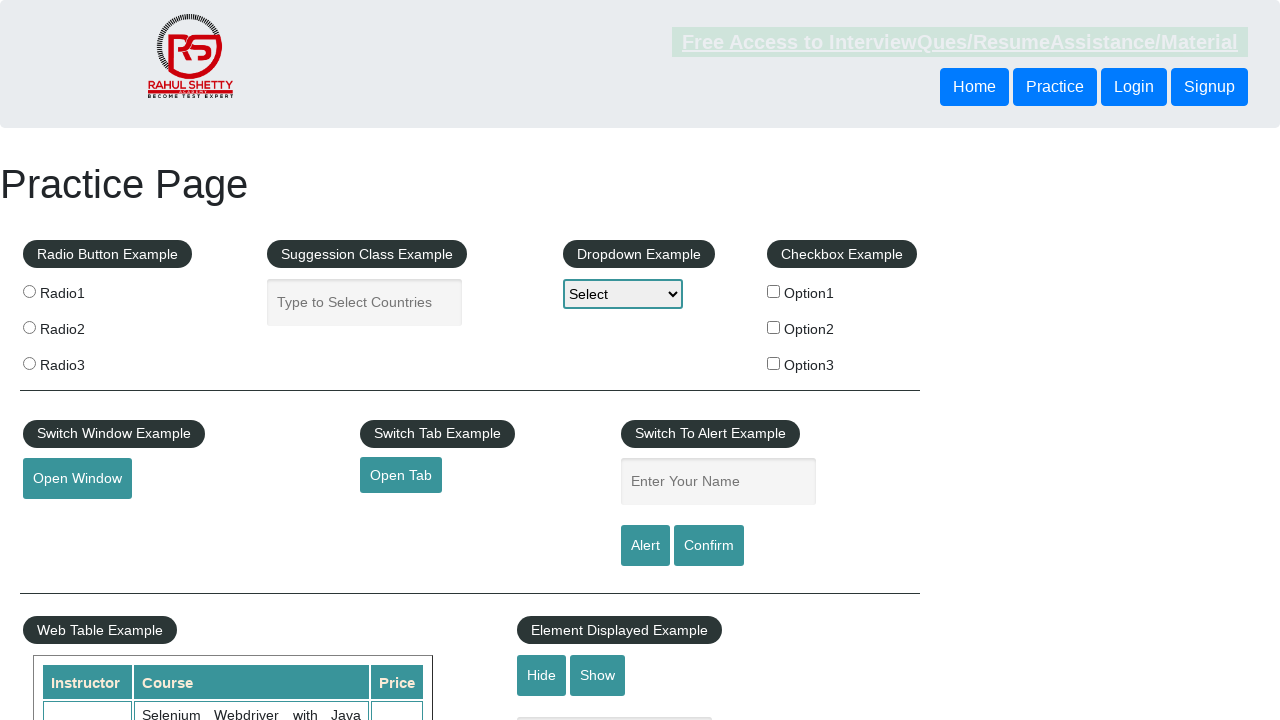

Found 1 image elements on the page
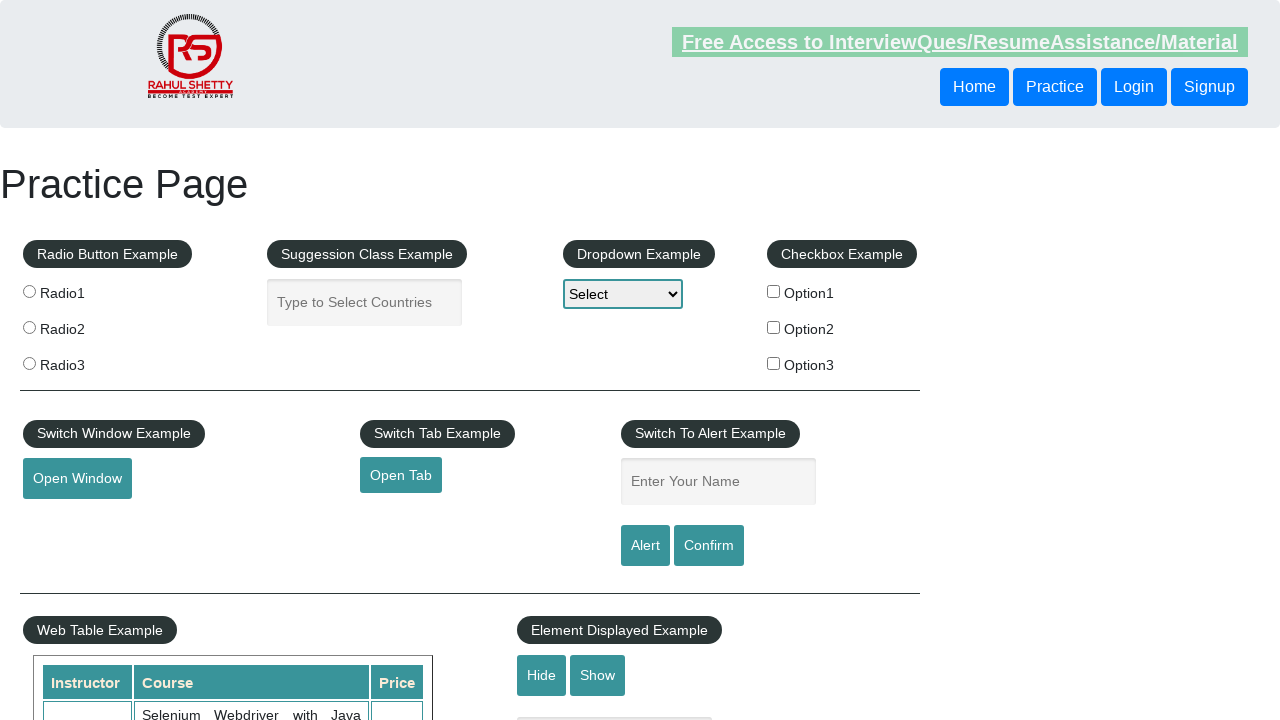

Printed image count: 1
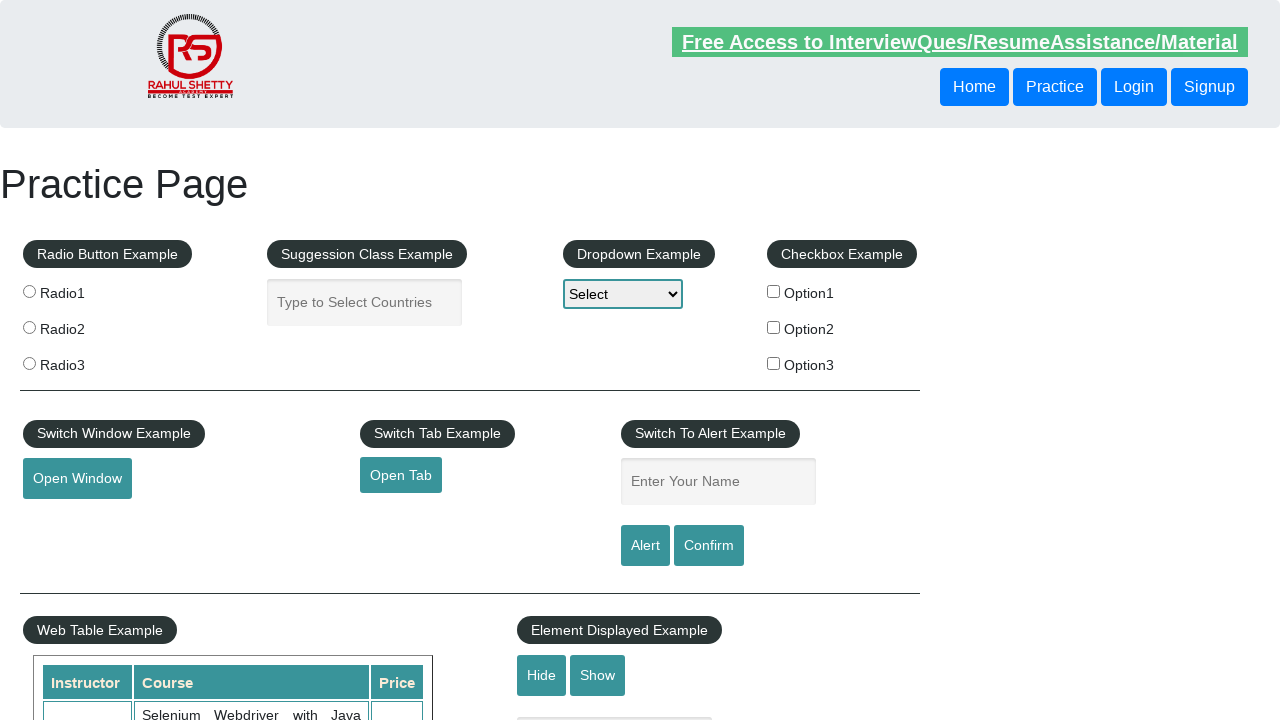

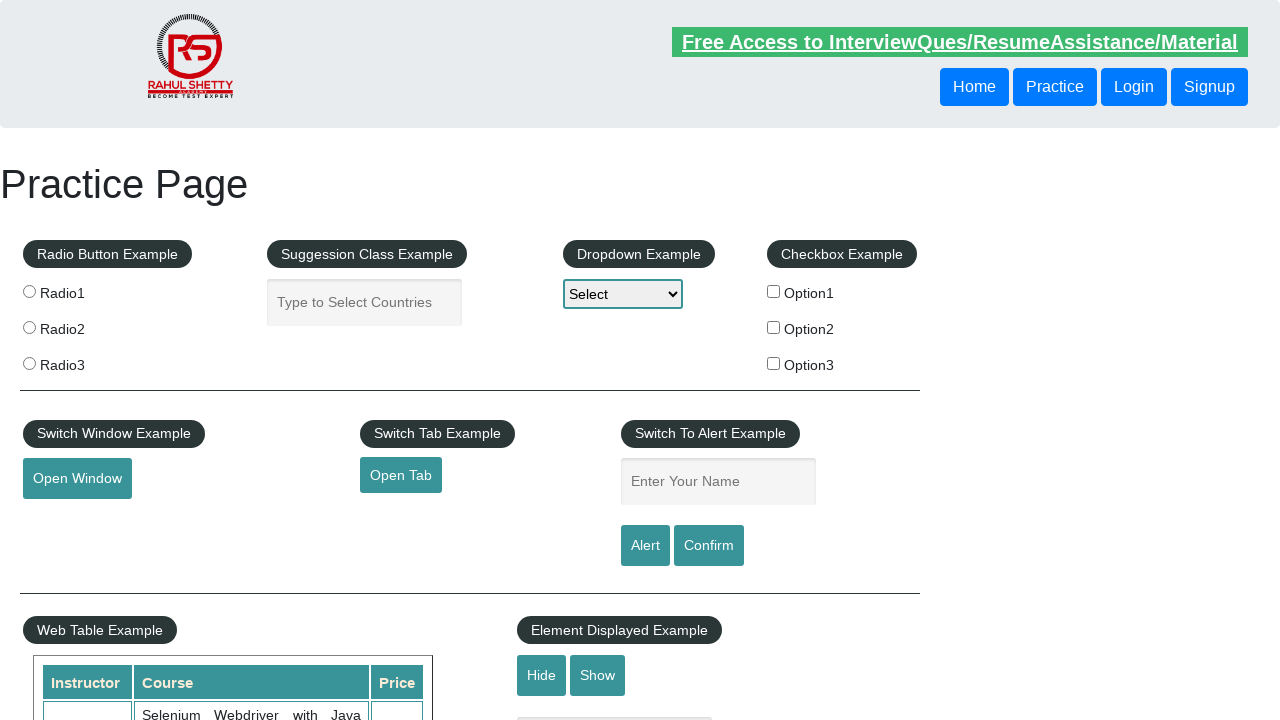